Tests dismissing a JavaScript confirm dialog by clicking the second button and canceling the alert, then verifying the result message does not contain "successfuly"

Starting URL: https://testcenter.techproeducation.com/index.php?page=javascript-alerts

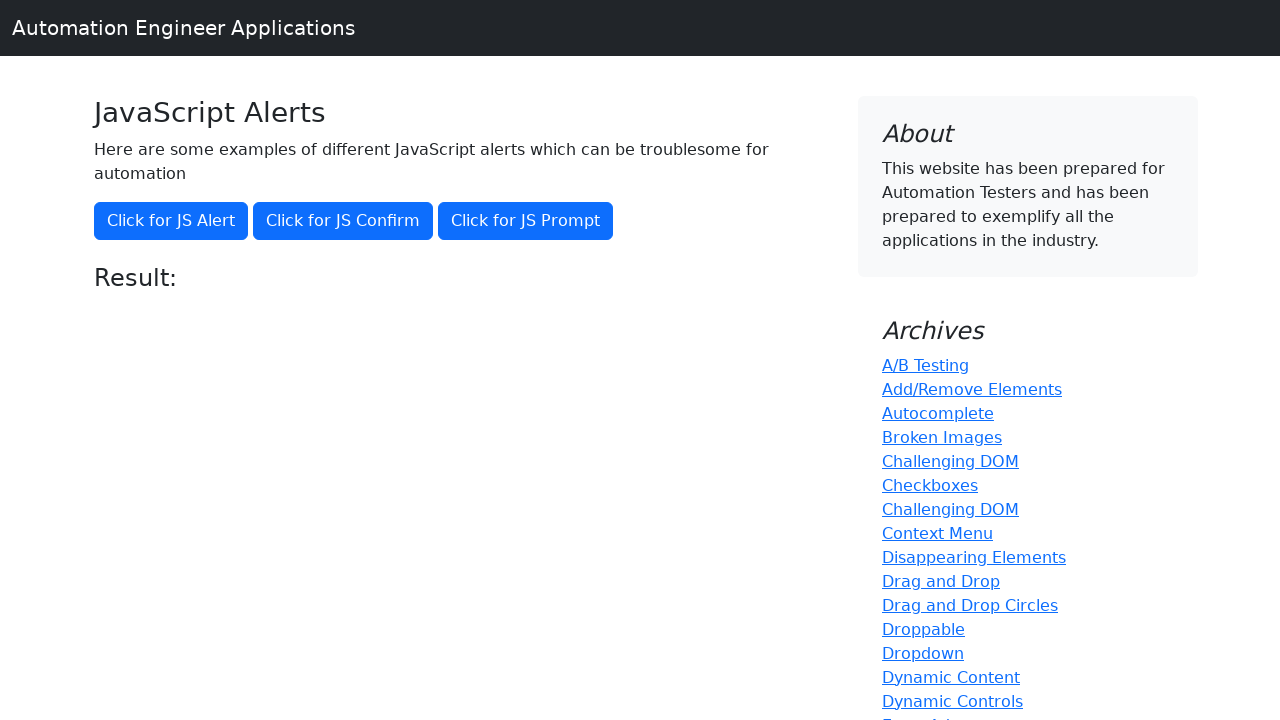

Set up dialog handler to dismiss alerts
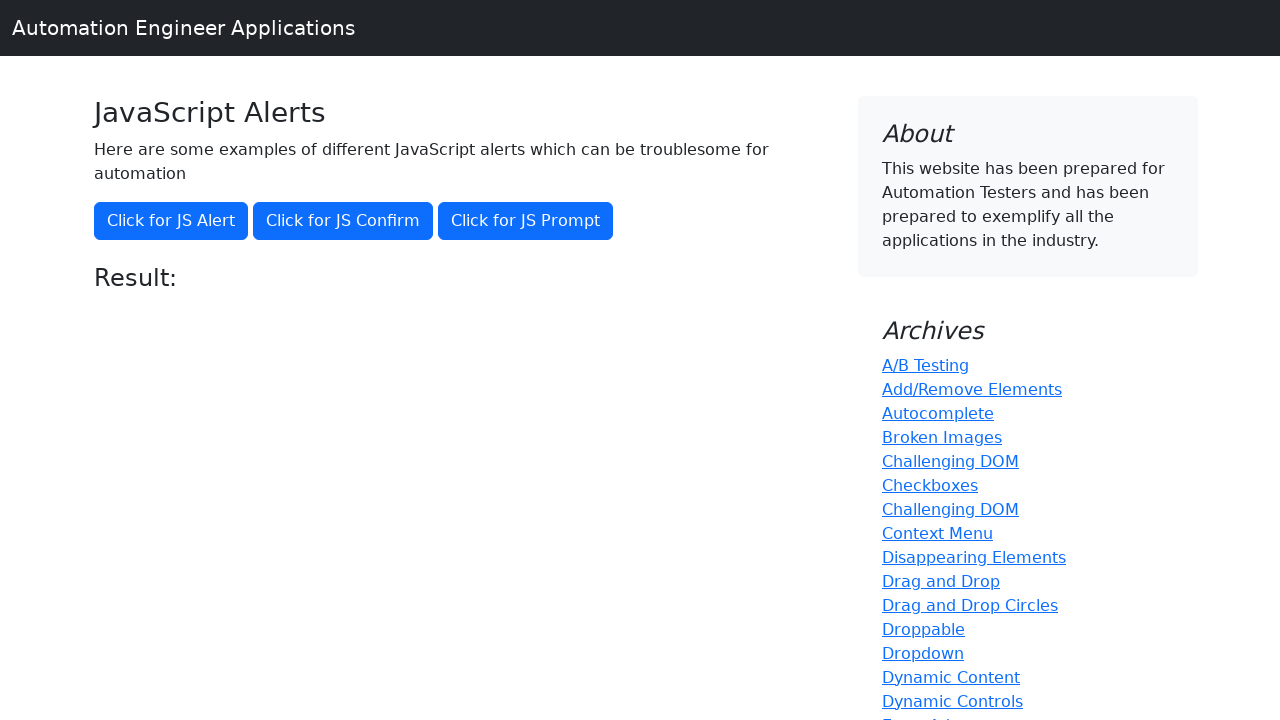

Clicked the second alert button (confirm dialog) at (343, 221) on (//*[@class='btn btn-primary'])[2]
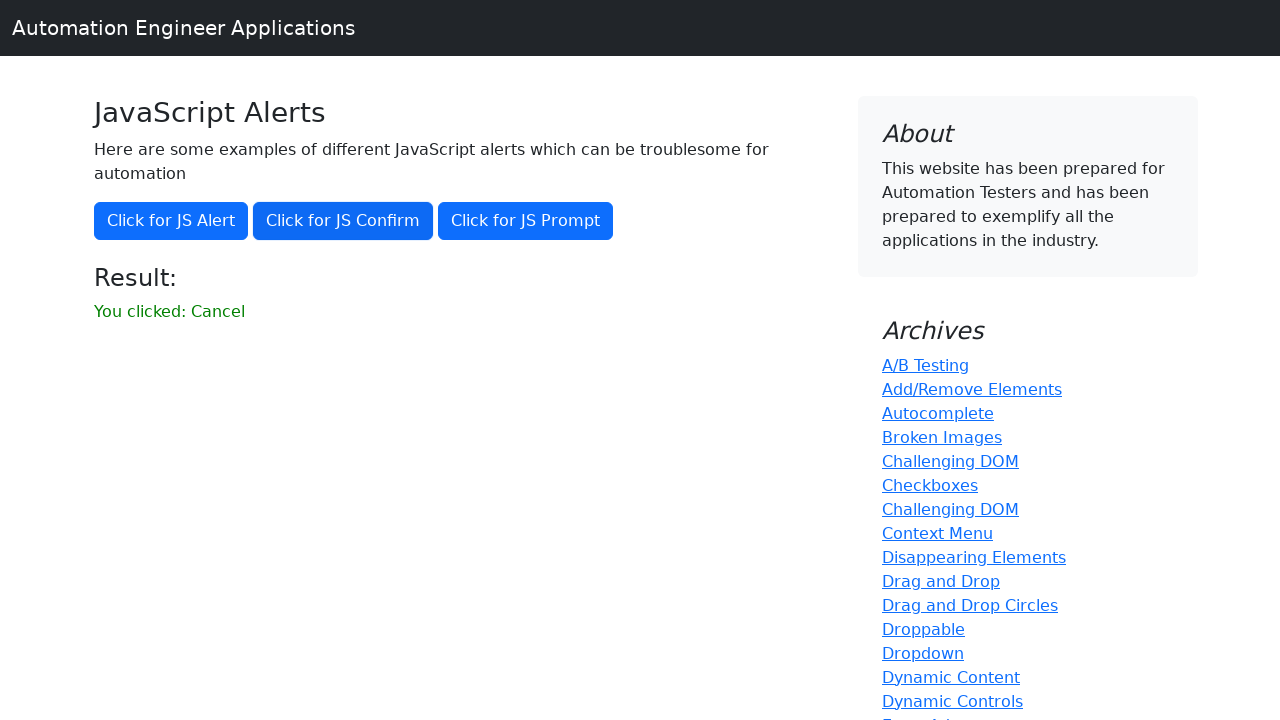

Waited for result message to appear
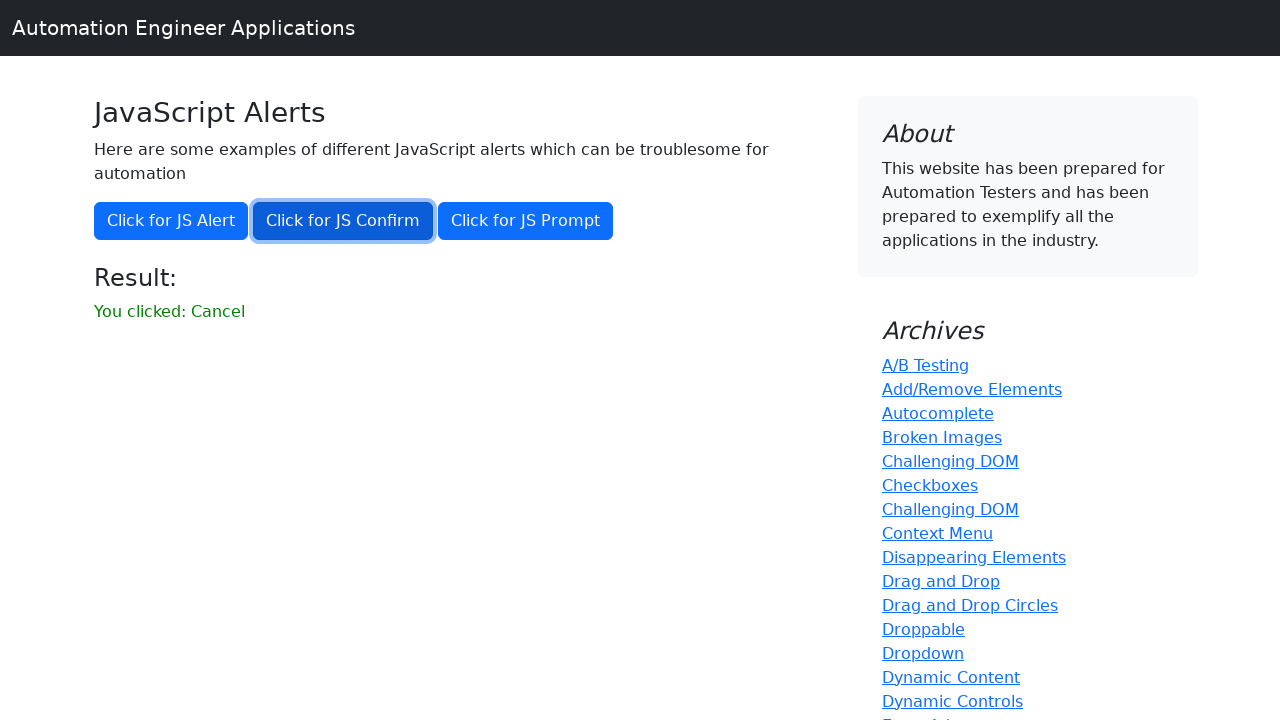

Retrieved result message text: 'You clicked: Cancel'
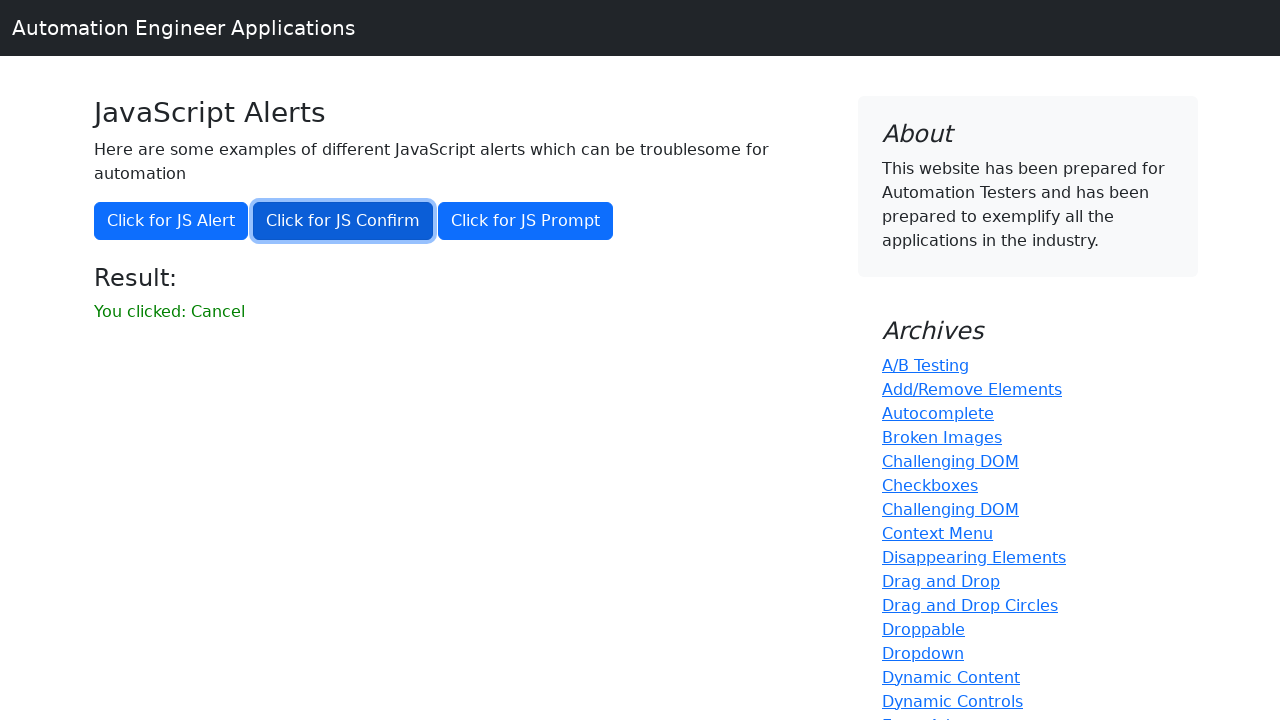

Verified result message does not contain 'successfuly'
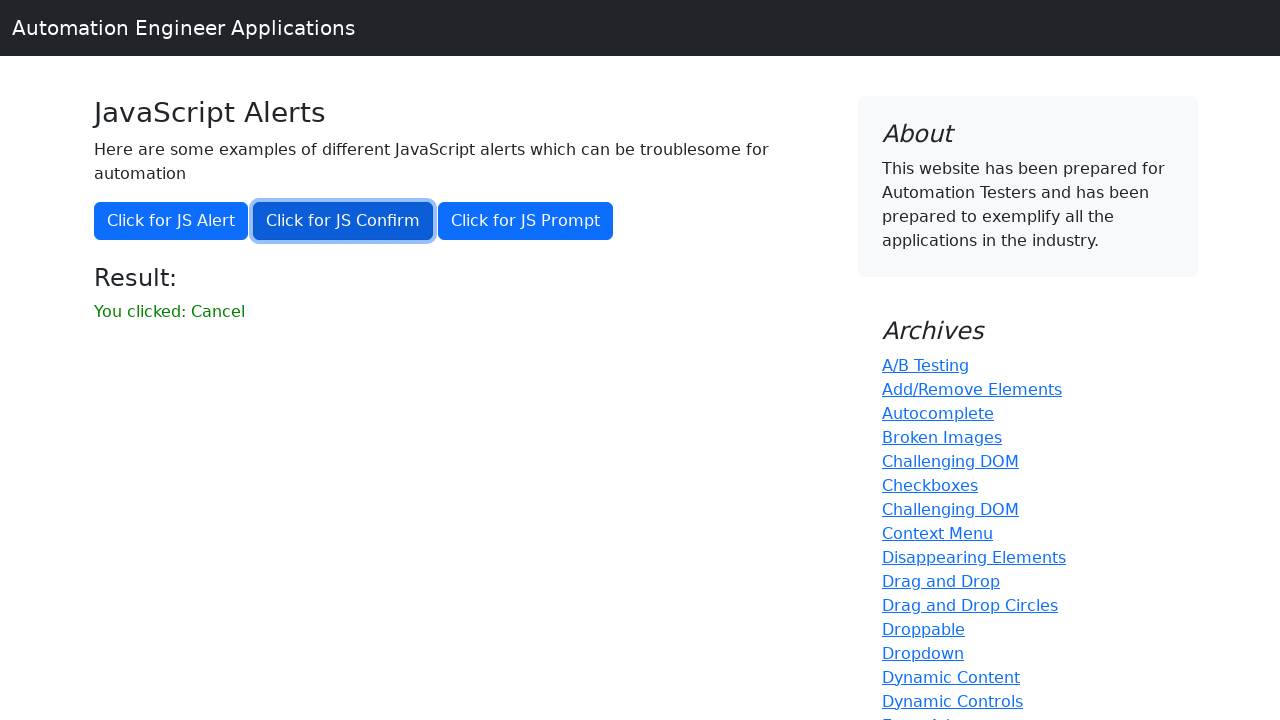

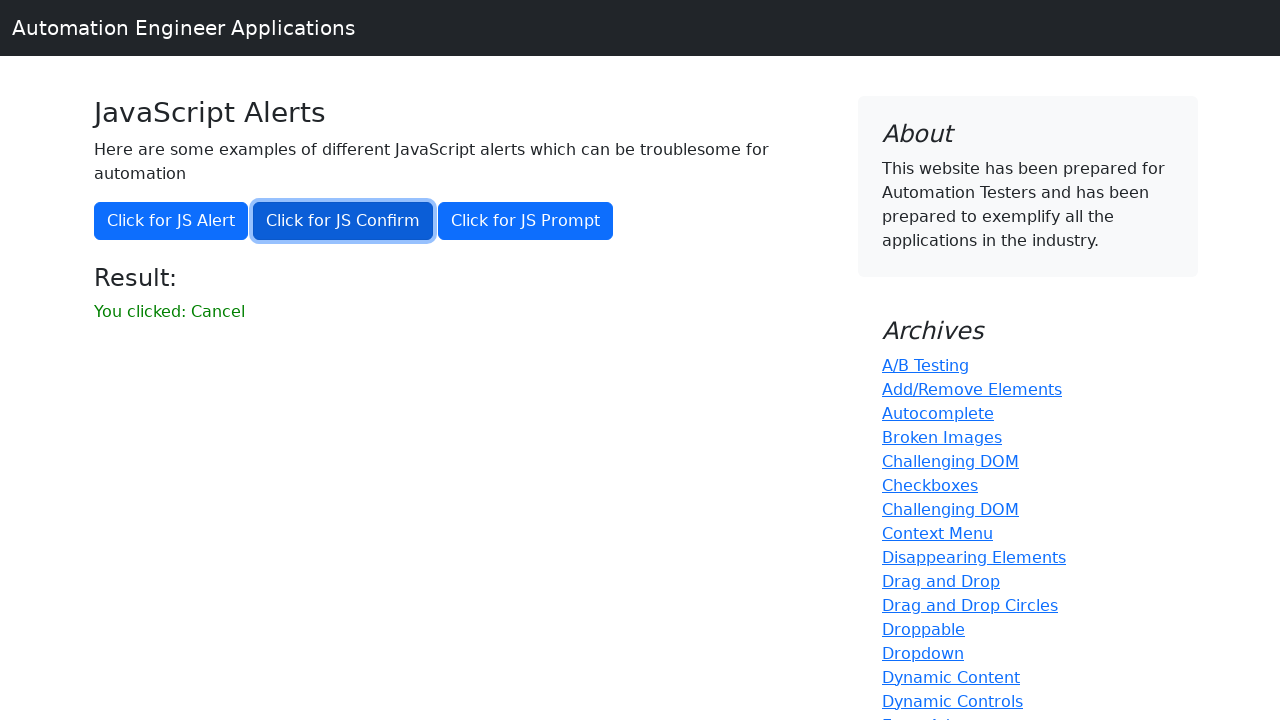